Tests the Tabs widget by clicking on the "Use" tab and verifying its content is displayed

Starting URL: https://demoqa.com/tabs

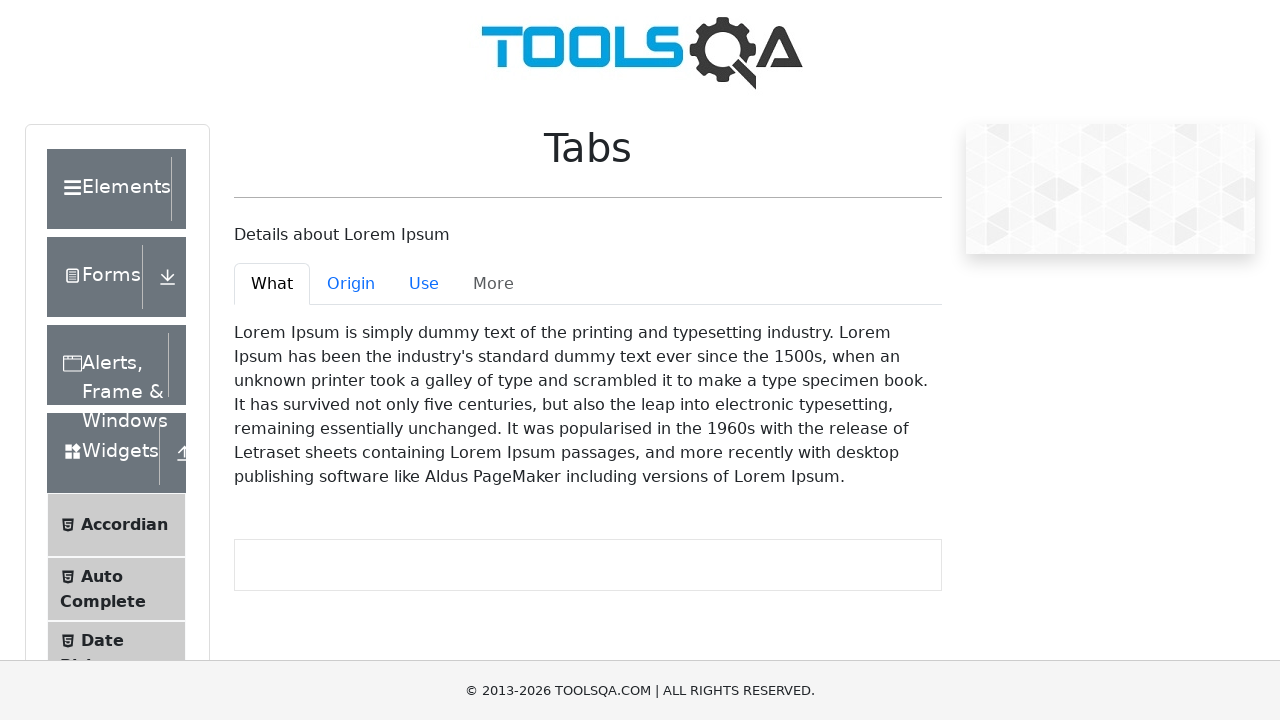

Clicked on the 'Use' tab at (424, 284) on #demo-tab-use
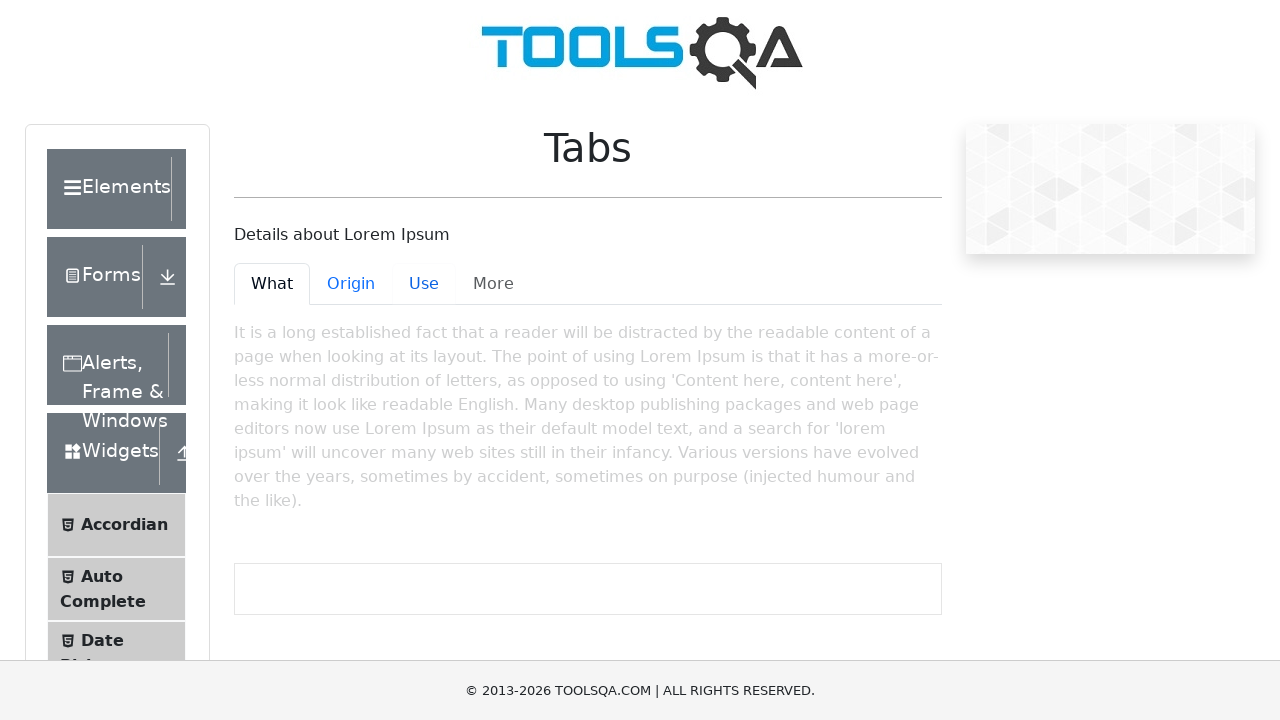

Verified the 'Use' tab content is displayed and active
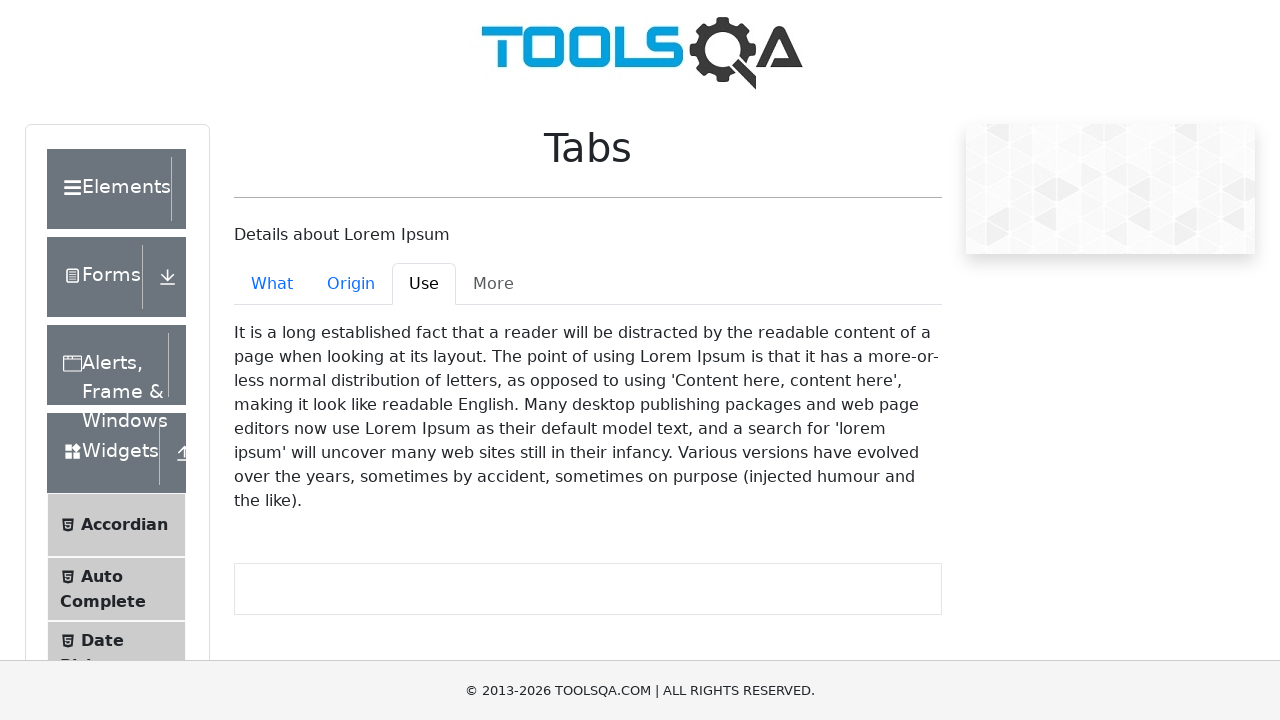

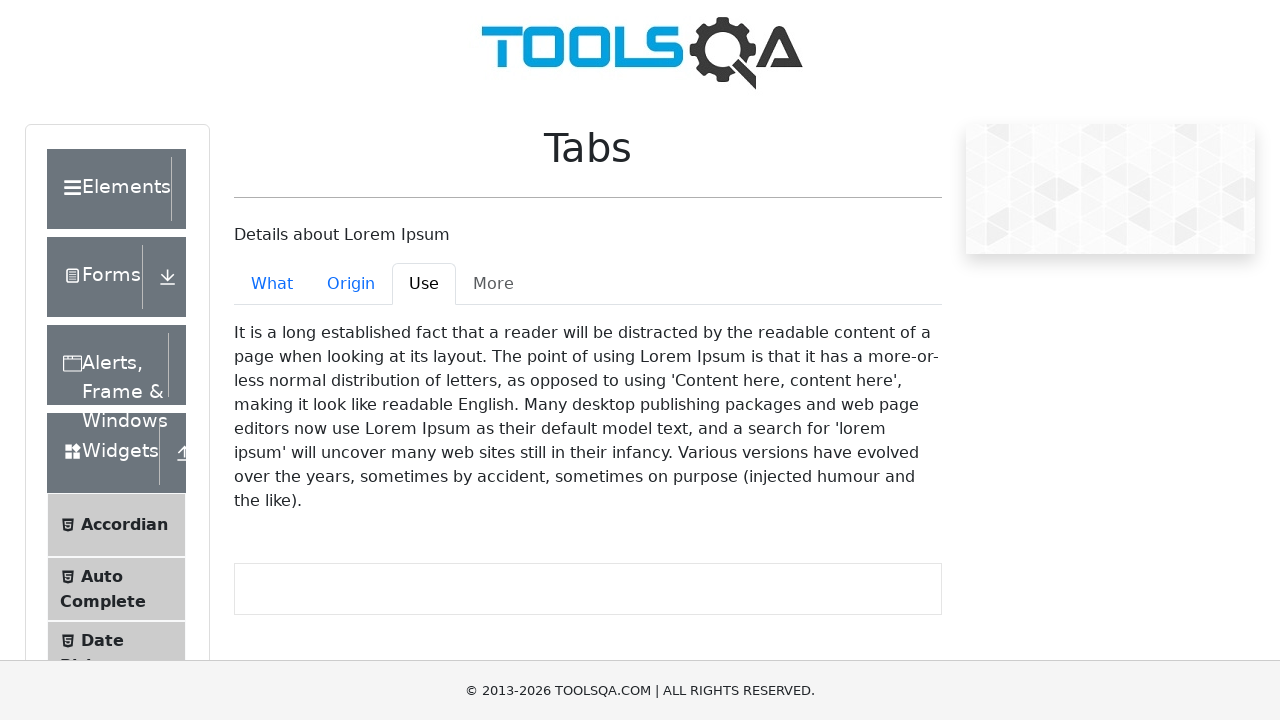